Tests React Semantic UI dropdown by selecting different user names and verifying the selections

Starting URL: https://react.semantic-ui.com/maximize/dropdown-example-selection/

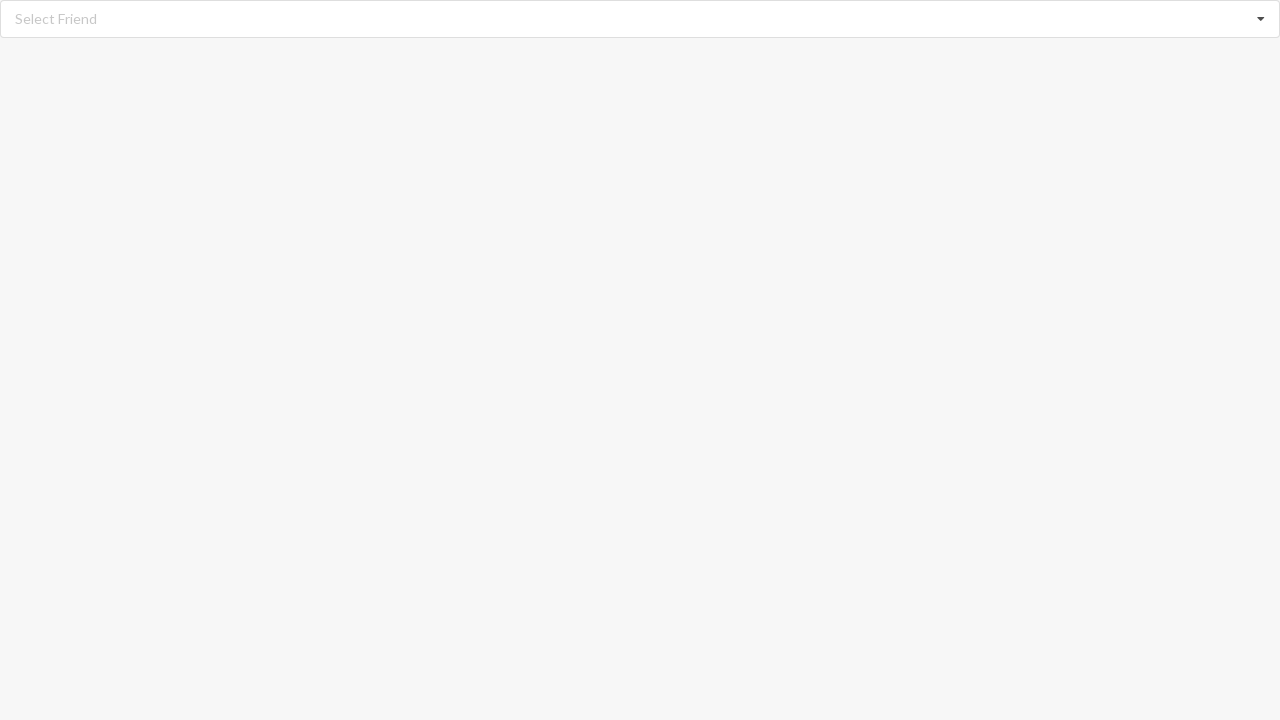

Clicked dropdown icon to open menu at (1261, 19) on i.dropdown.icon
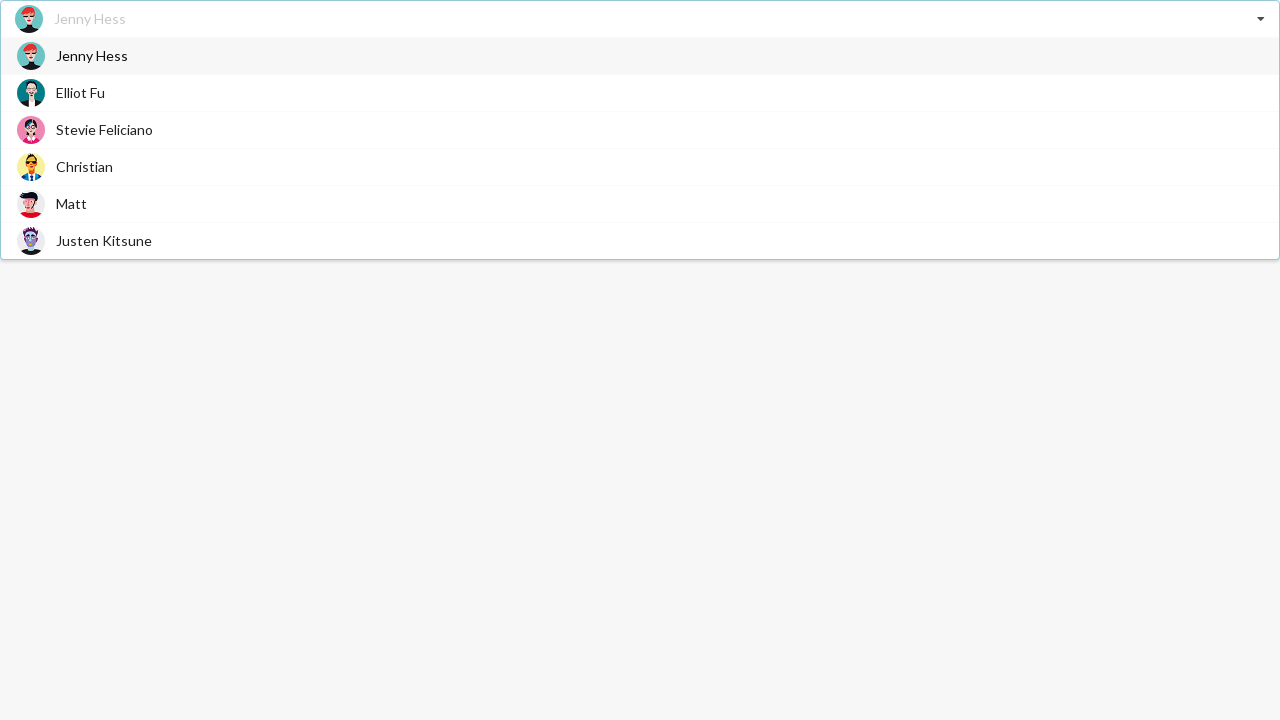

Dropdown menu items loaded
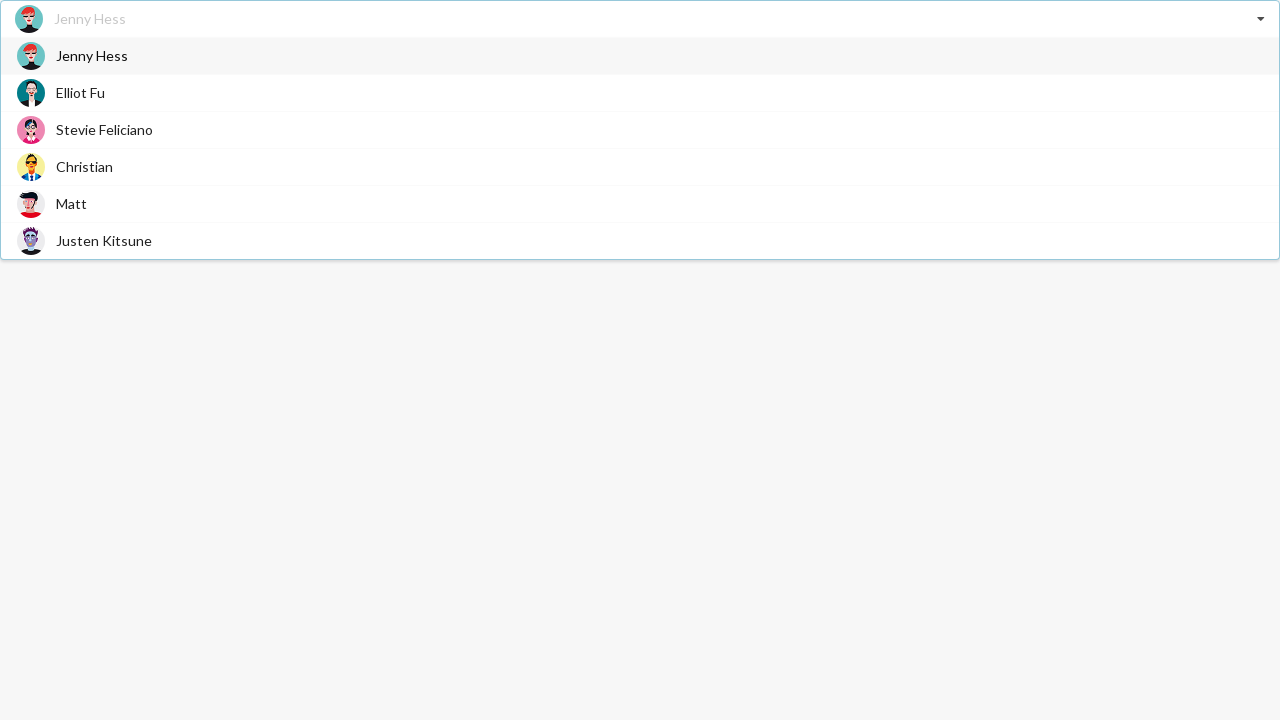

Selected 'Christian' from dropdown at (84, 166) on div.item>span.text:has-text('Christian')
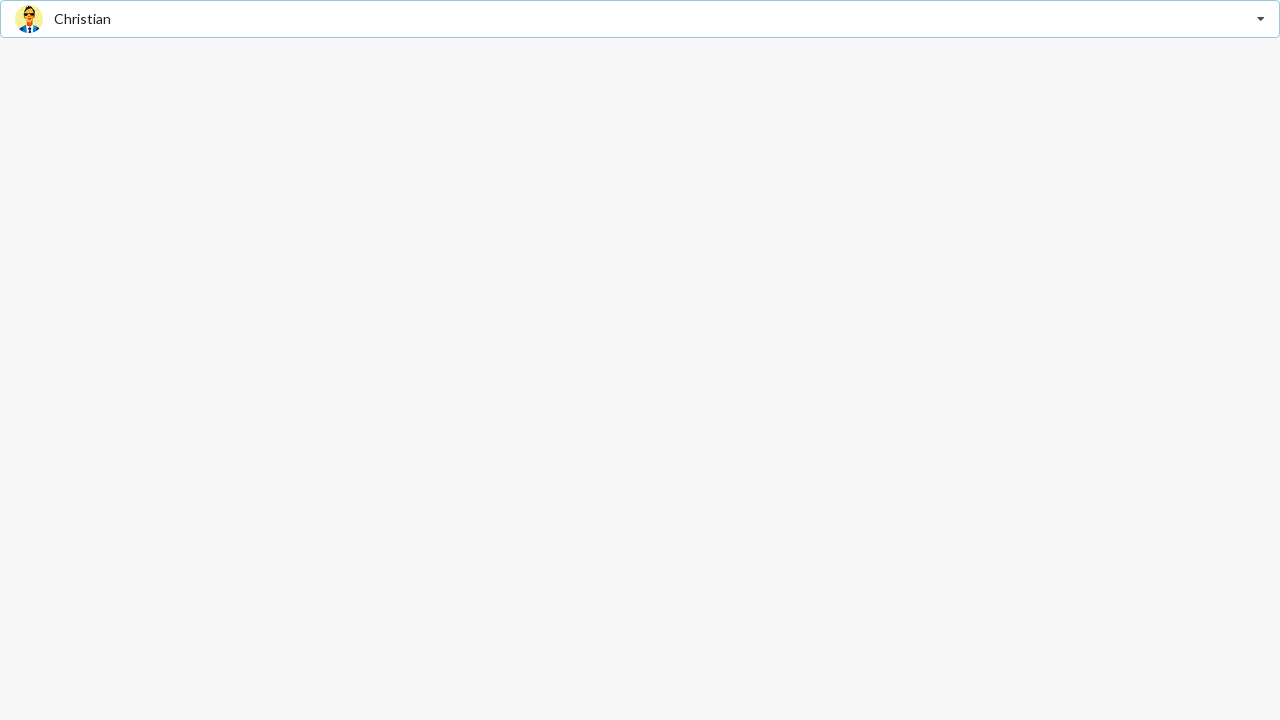

Verified 'Christian' is selected in dropdown
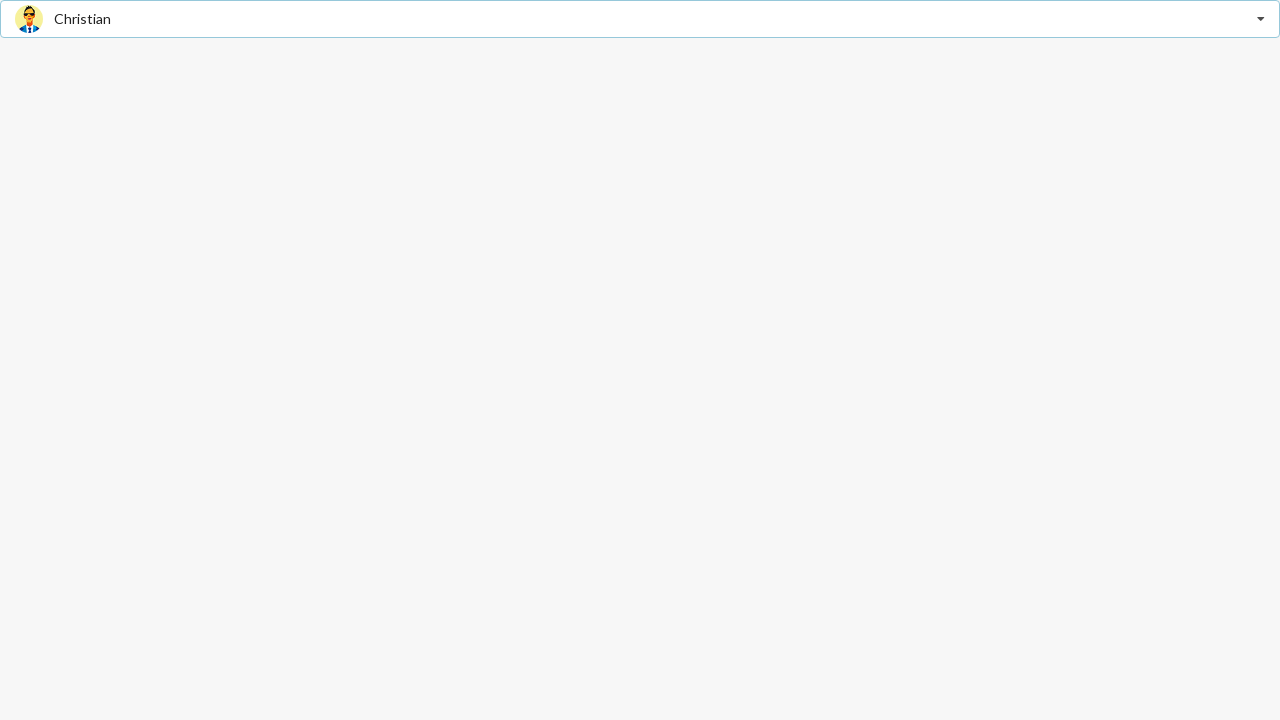

Clicked dropdown icon to open menu at (1261, 19) on i.dropdown.icon
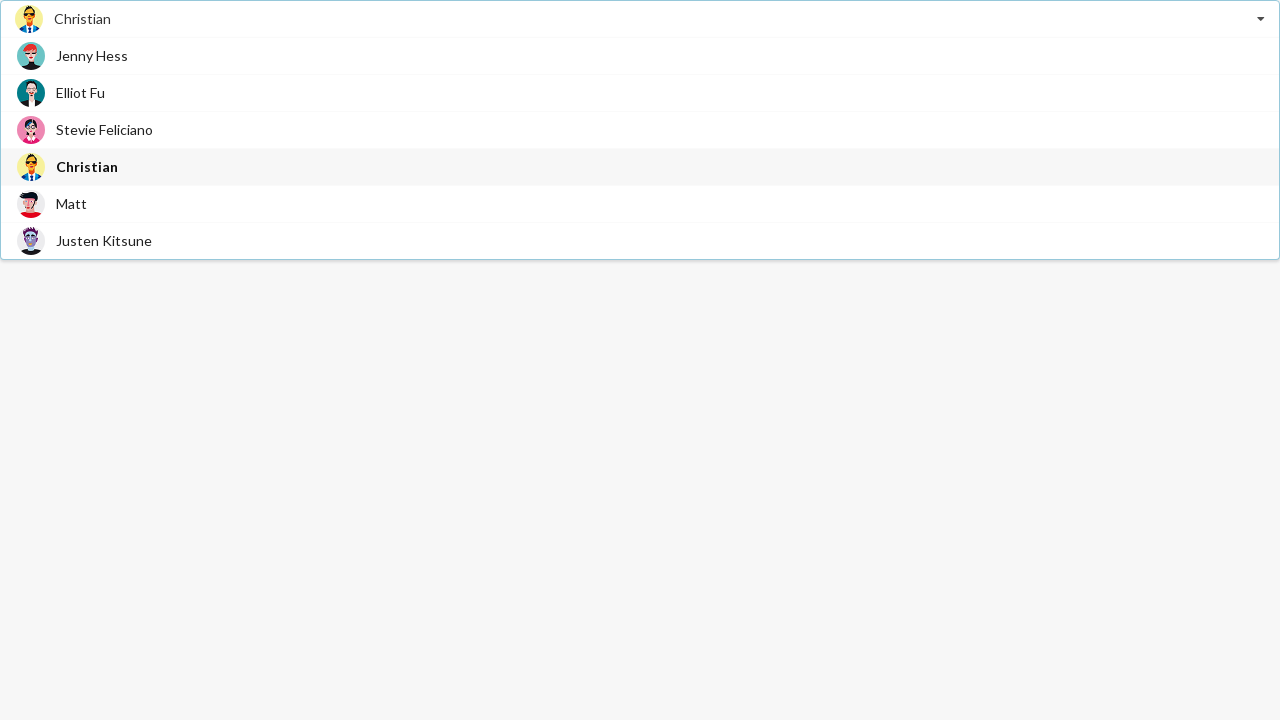

Dropdown menu items loaded
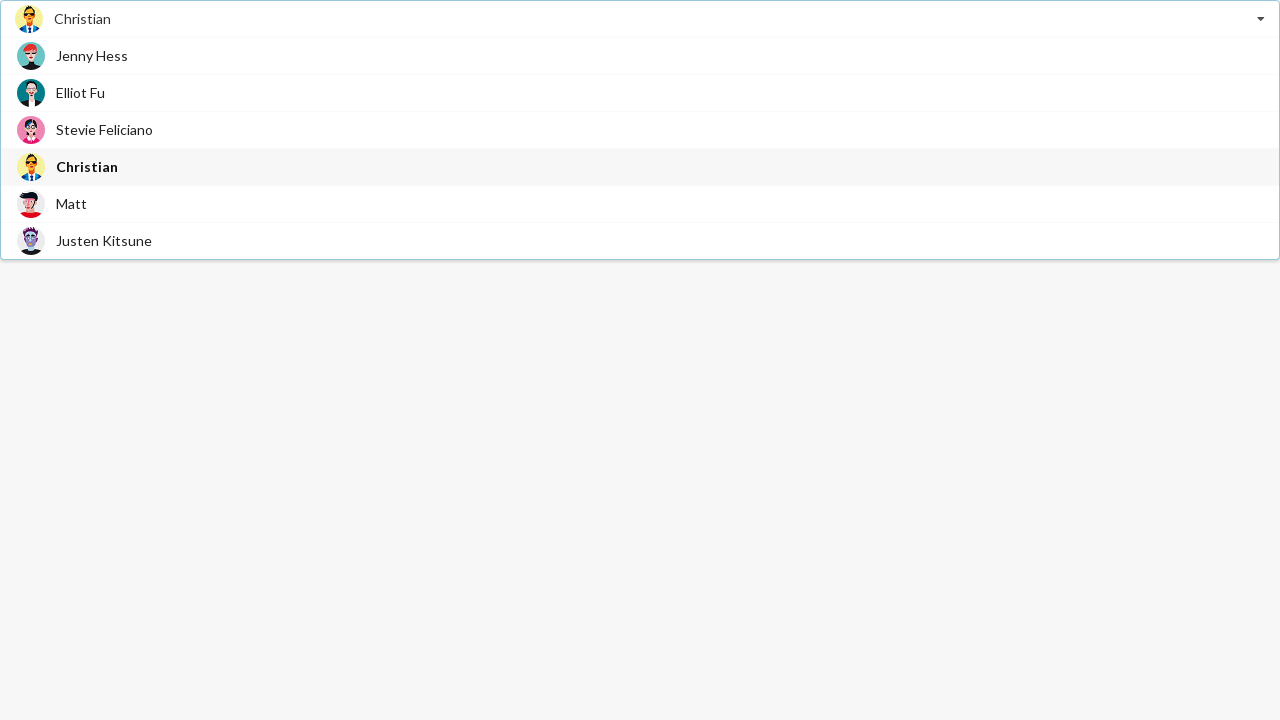

Selected 'Stevie Feliciano' from dropdown at (104, 130) on div.item>span.text:has-text('Stevie Feliciano')
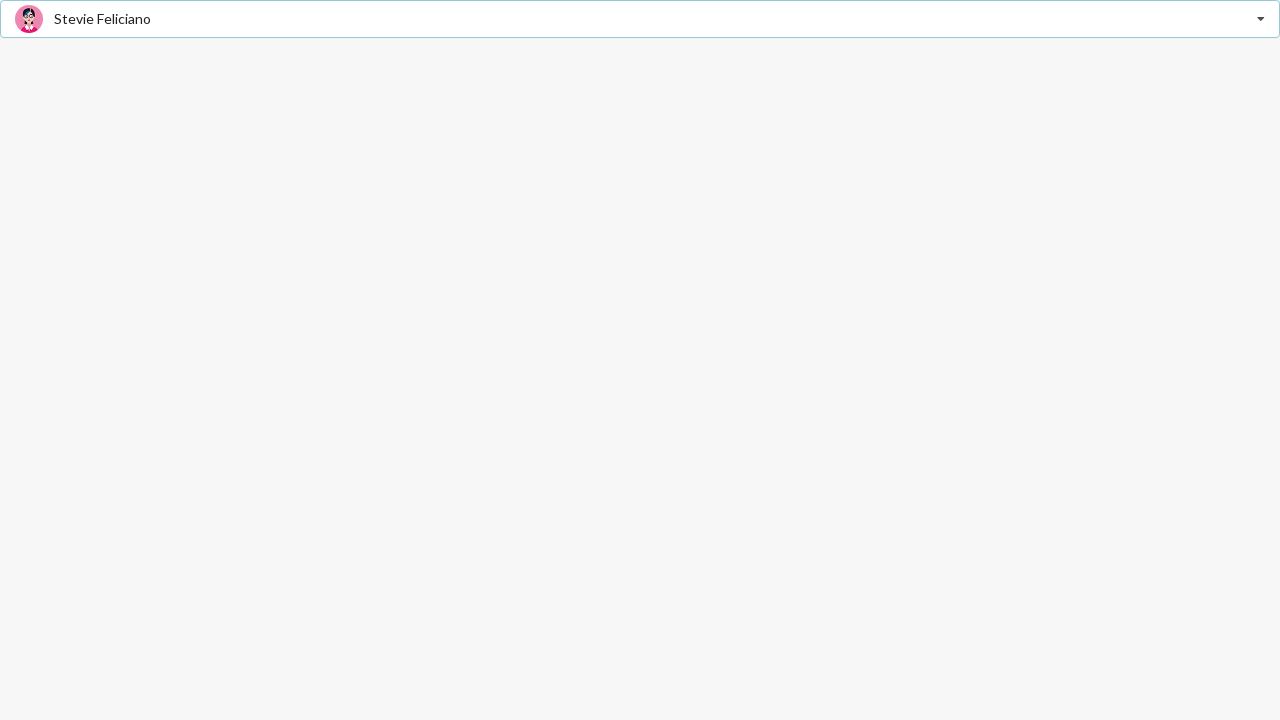

Verified 'Stevie Feliciano' is selected in dropdown
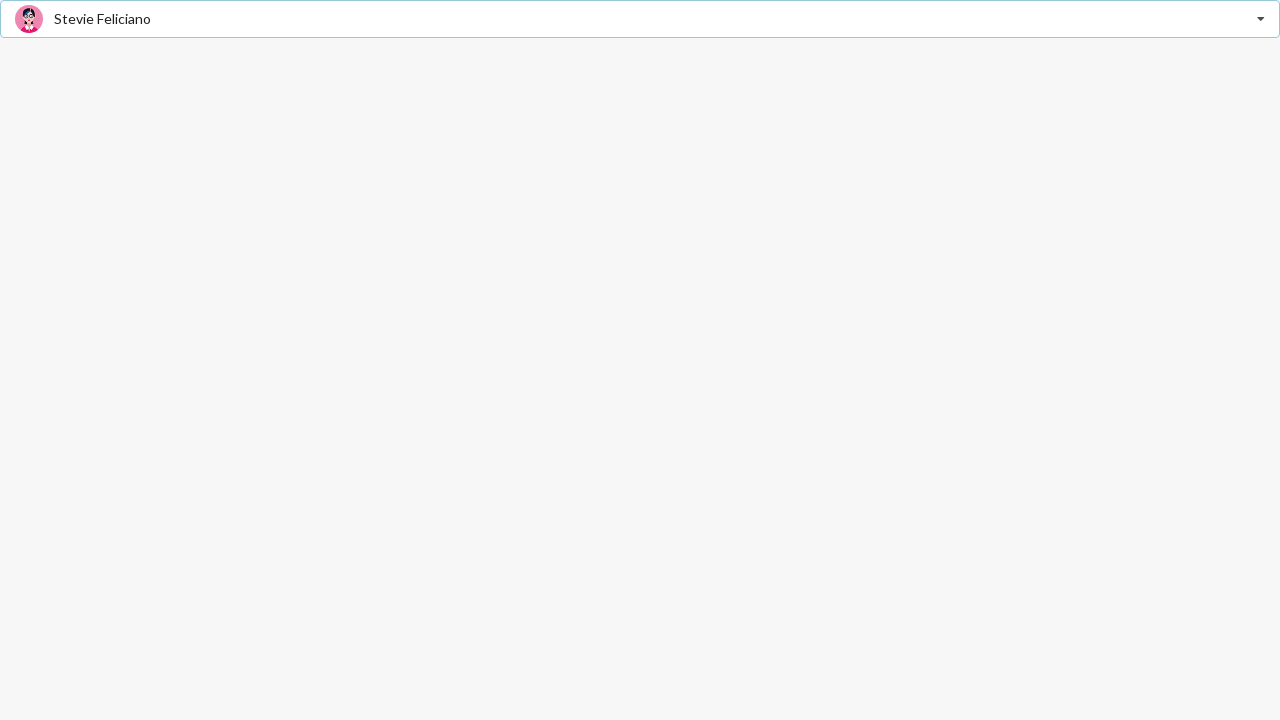

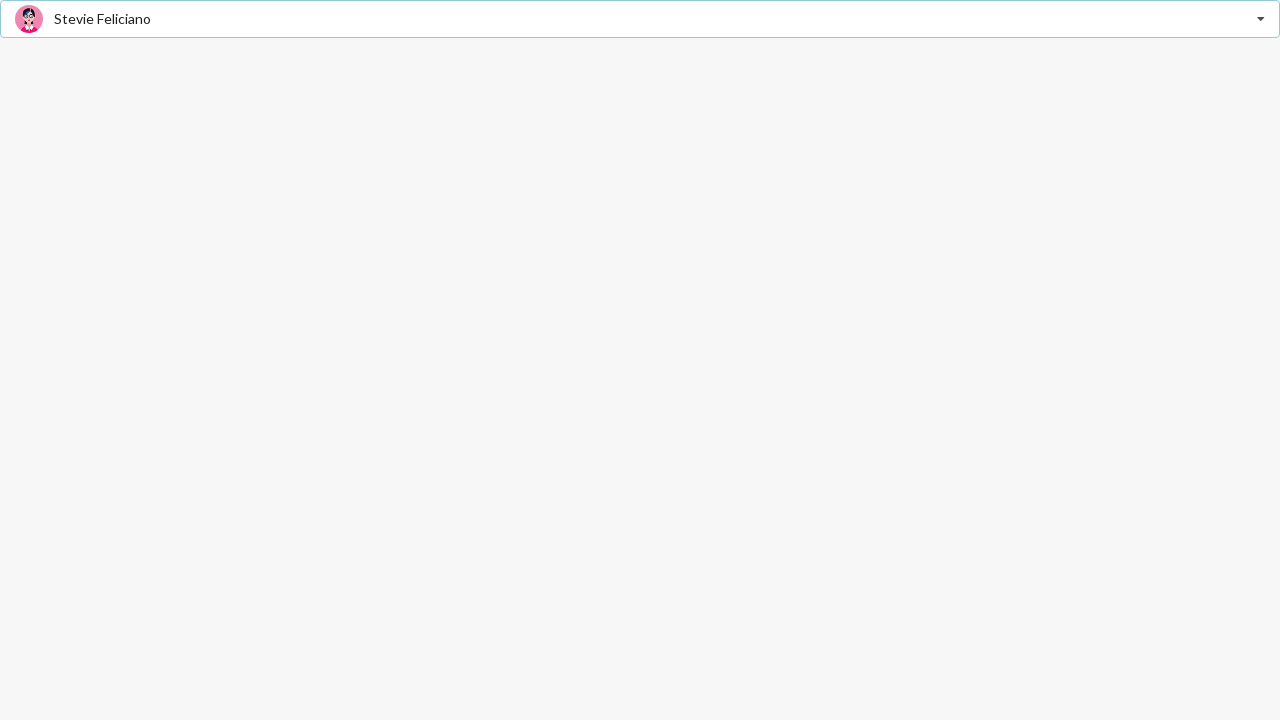